Completes a math exercise by reading a value from the page, calculating the result using a logarithmic formula, filling in the answer, checking required checkboxes, and submitting the form.

Starting URL: http://suninjuly.github.io/math.html

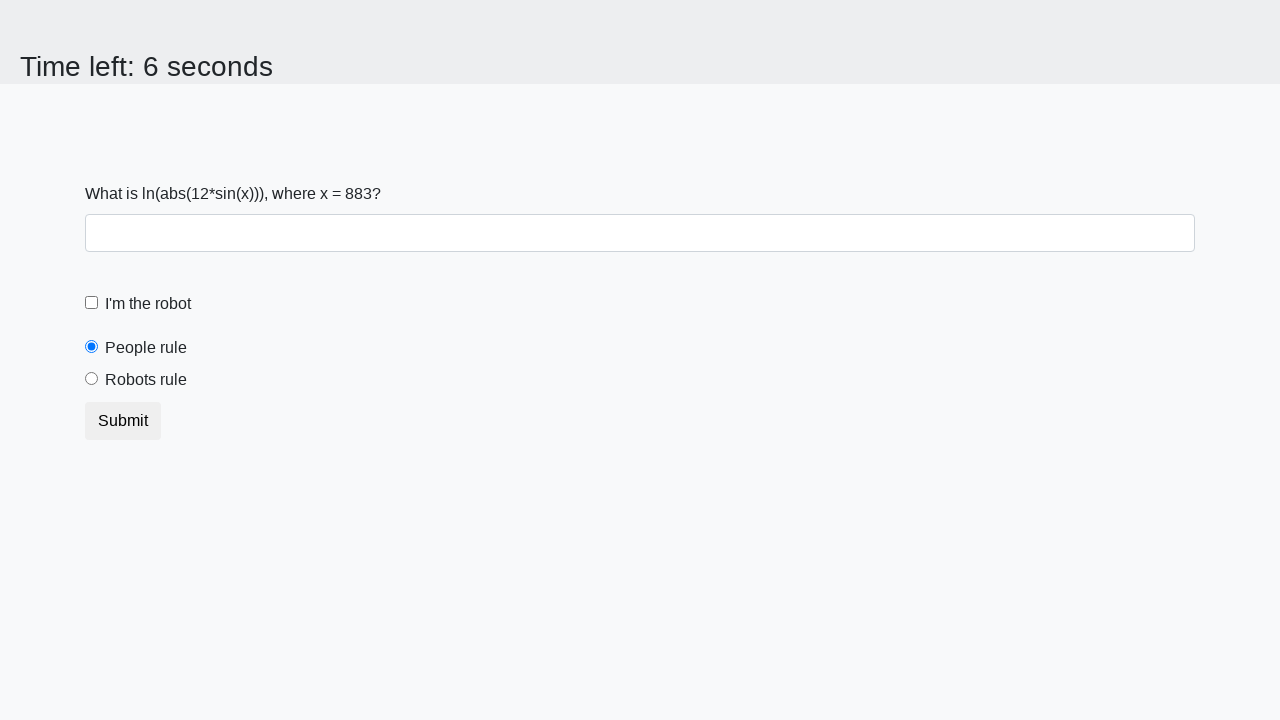

Located the input value element
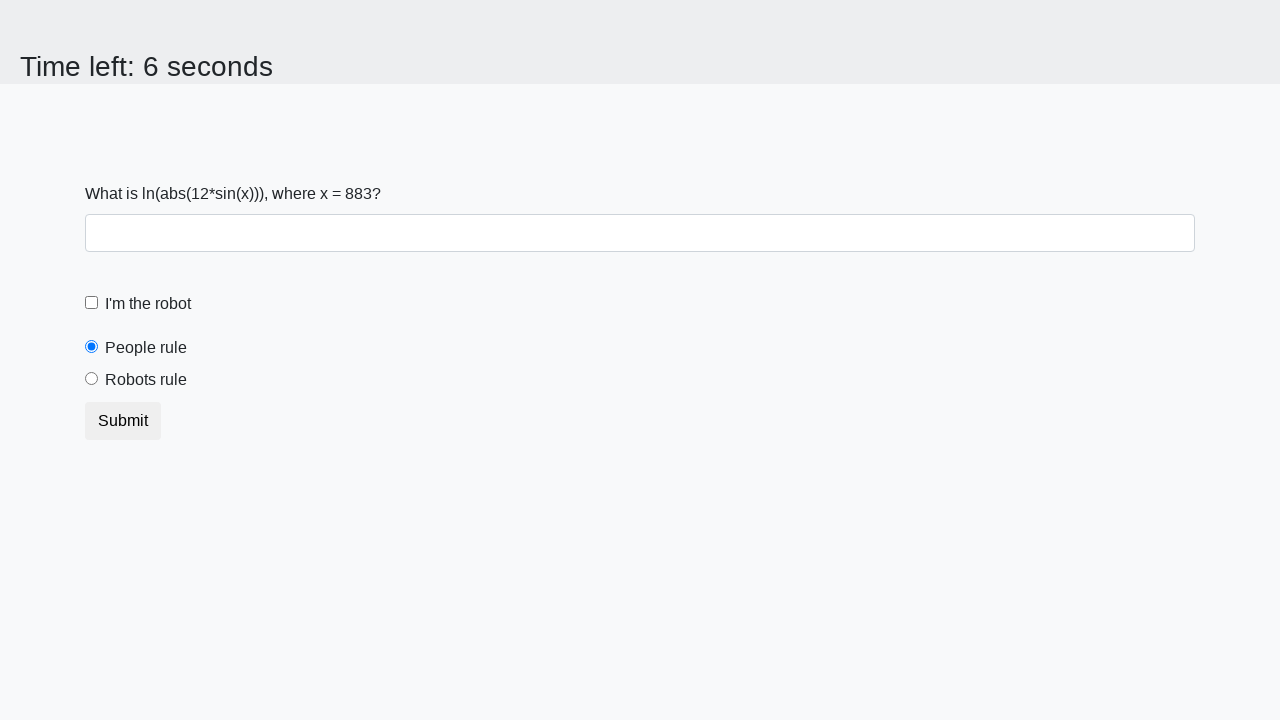

Read input value from page: 883
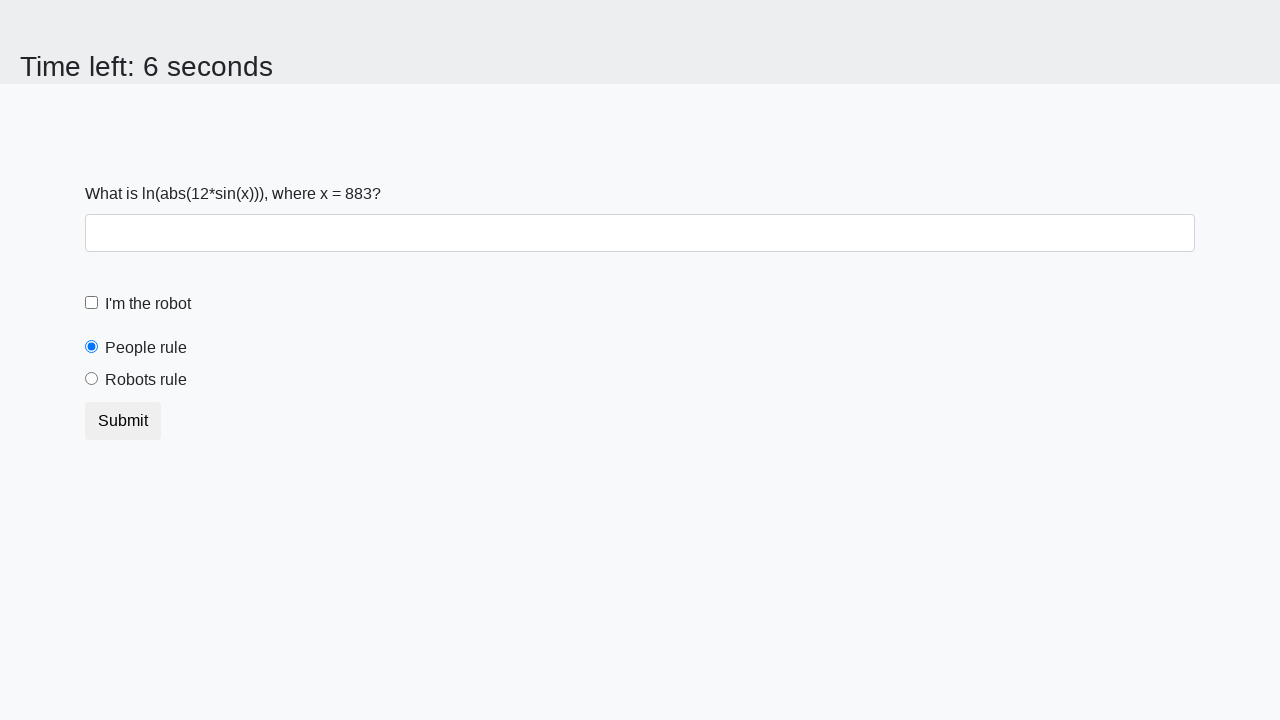

Calculated result using logarithmic formula: 0.9283906700252793
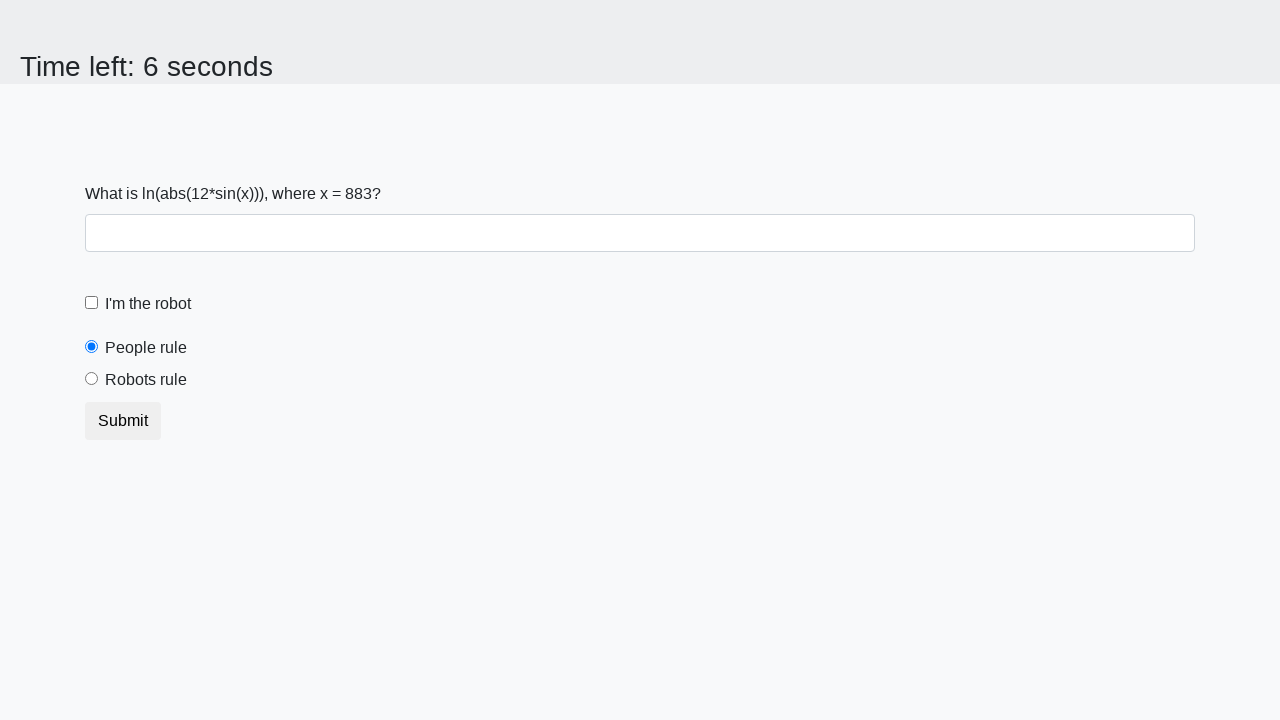

Filled in the calculated answer in the answer field on #answer
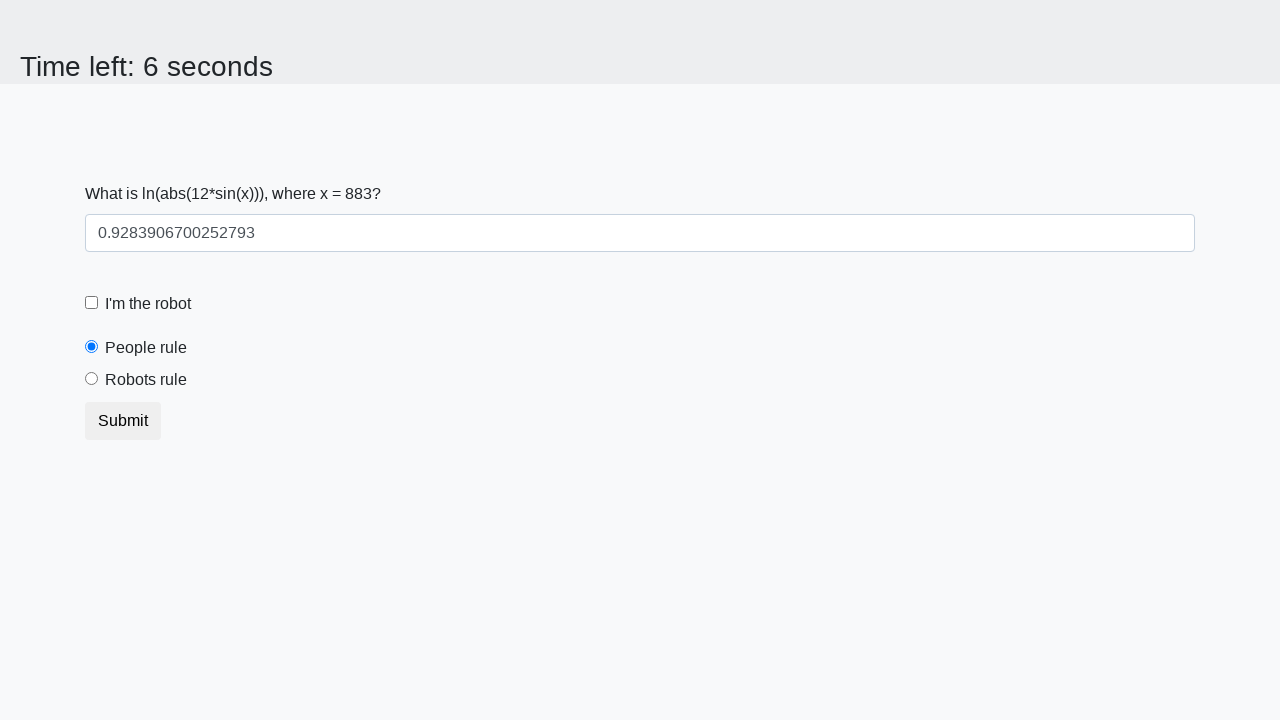

Clicked the robot checkbox at (92, 303) on #robotCheckbox
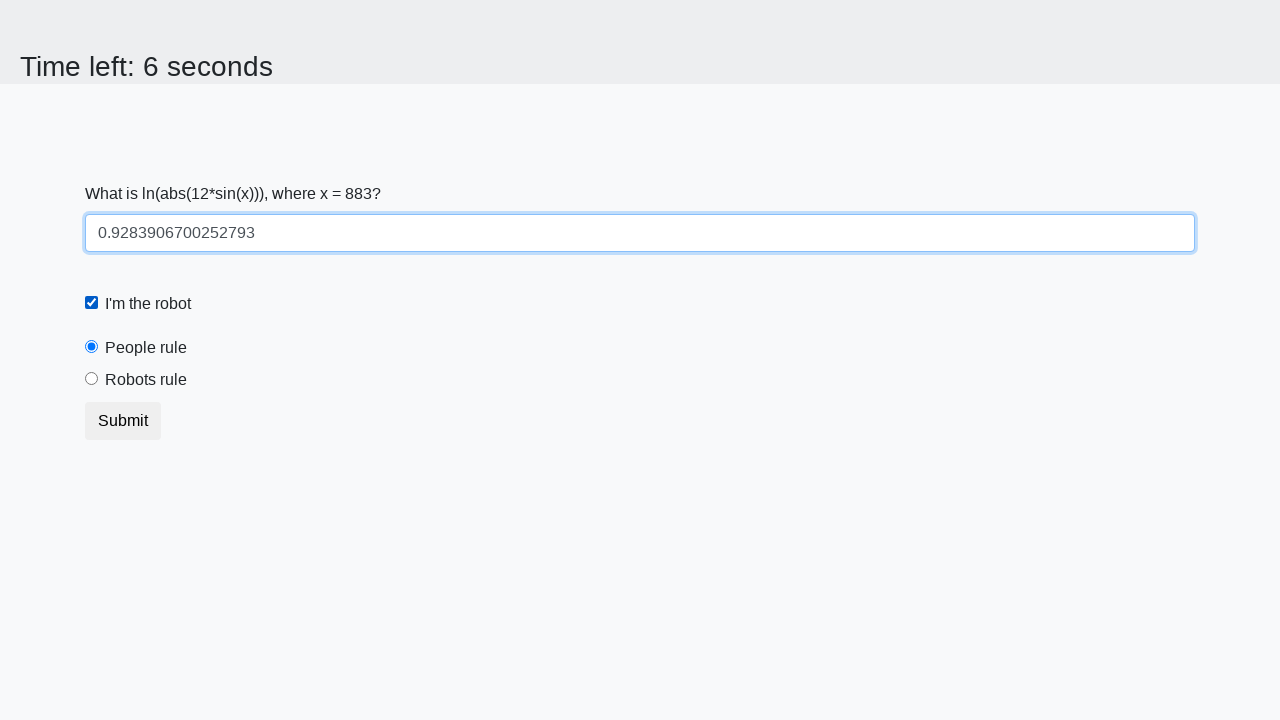

Clicked the robots rule checkbox at (92, 379) on #robotsRule
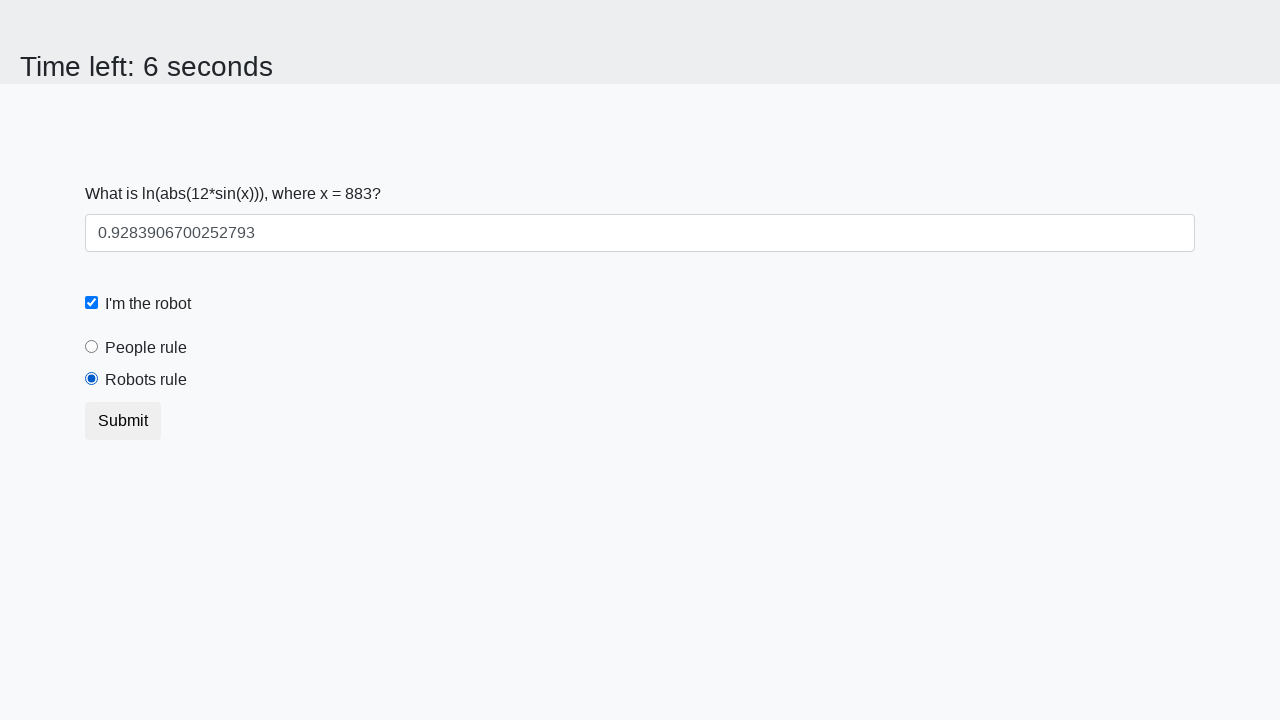

Clicked the submit button to complete the math exercise at (123, 421) on button.btn
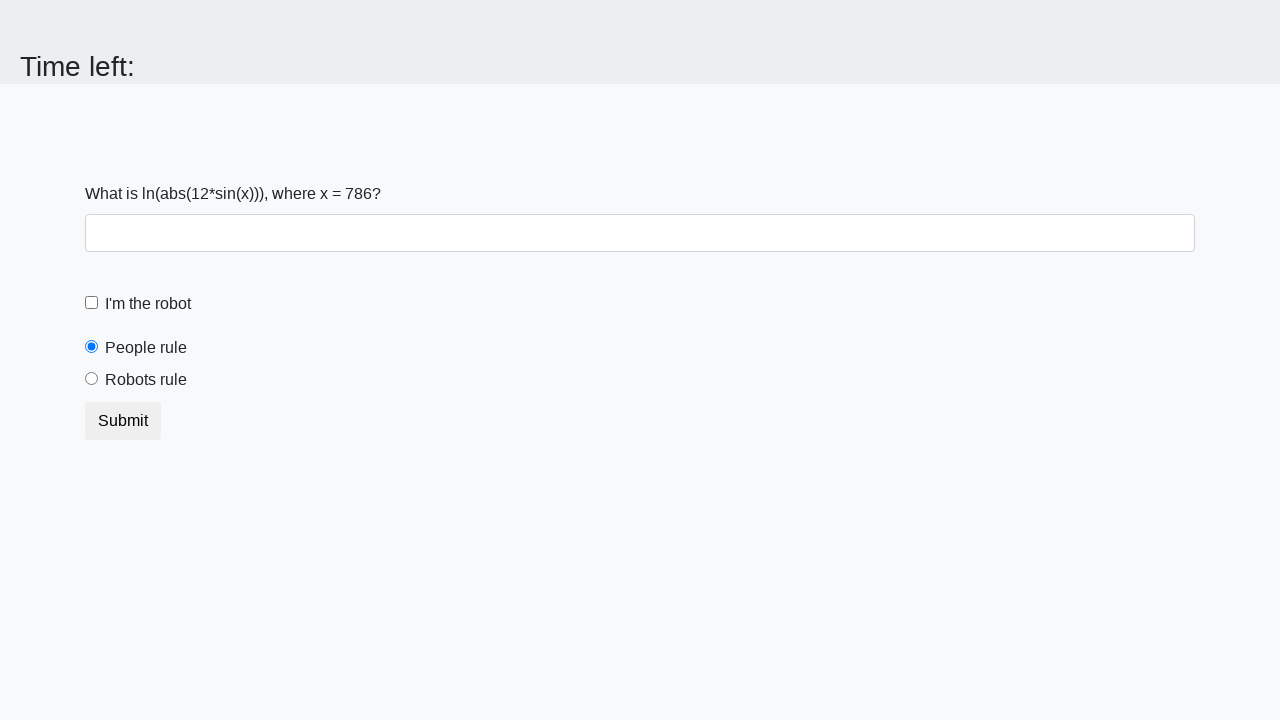

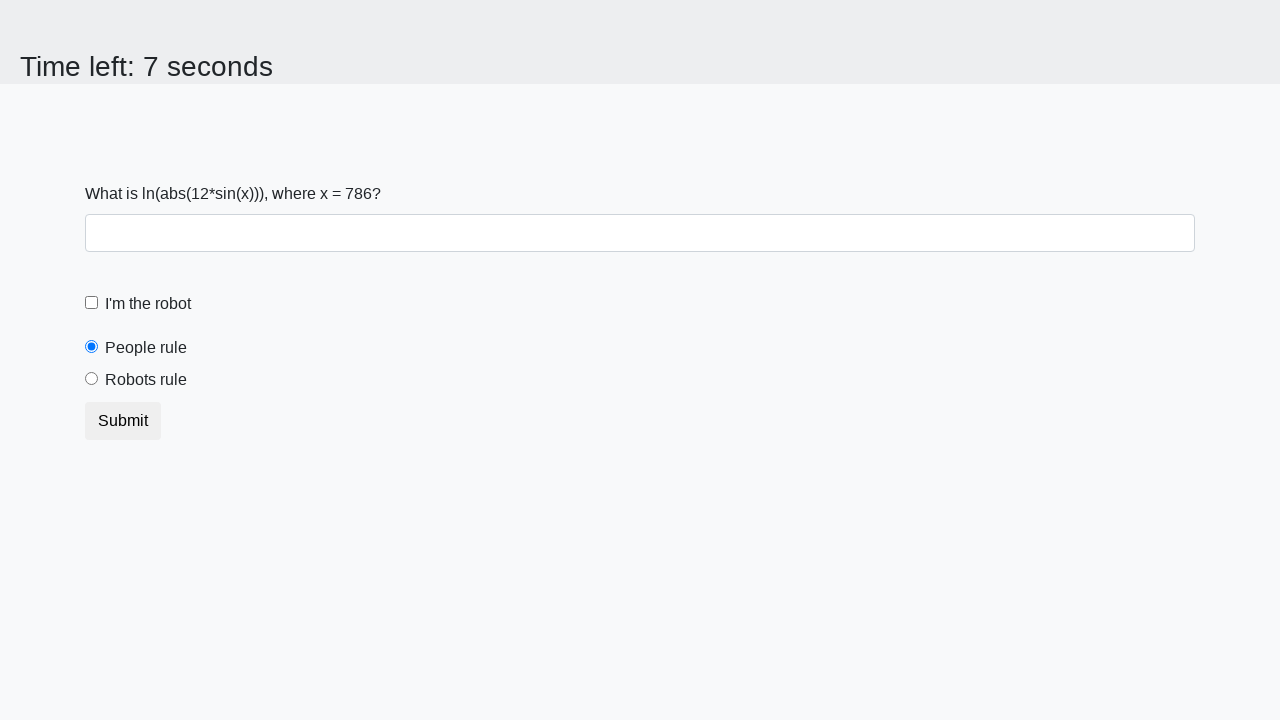